Tests opening a new browser window by clicking the window button and verifying content in new window

Starting URL: https://demoqa.com/browser-windows

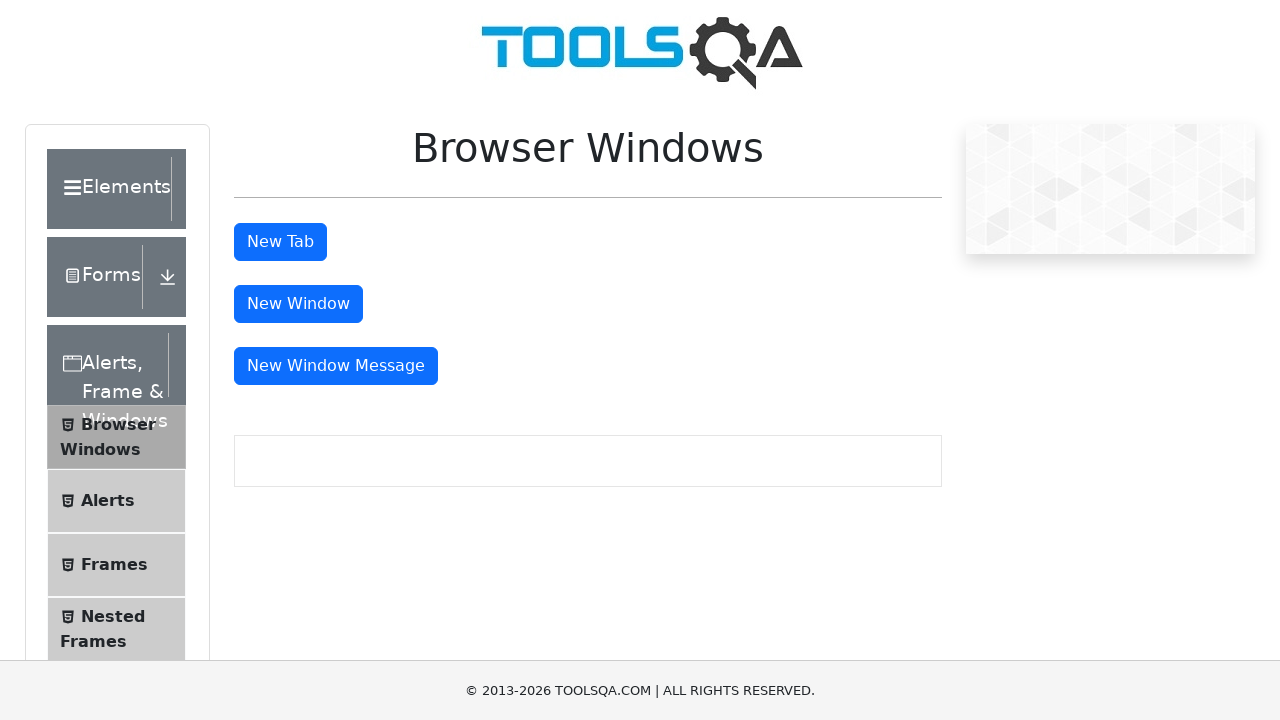

Clicked the window button to open new browser window at (298, 304) on #windowButton
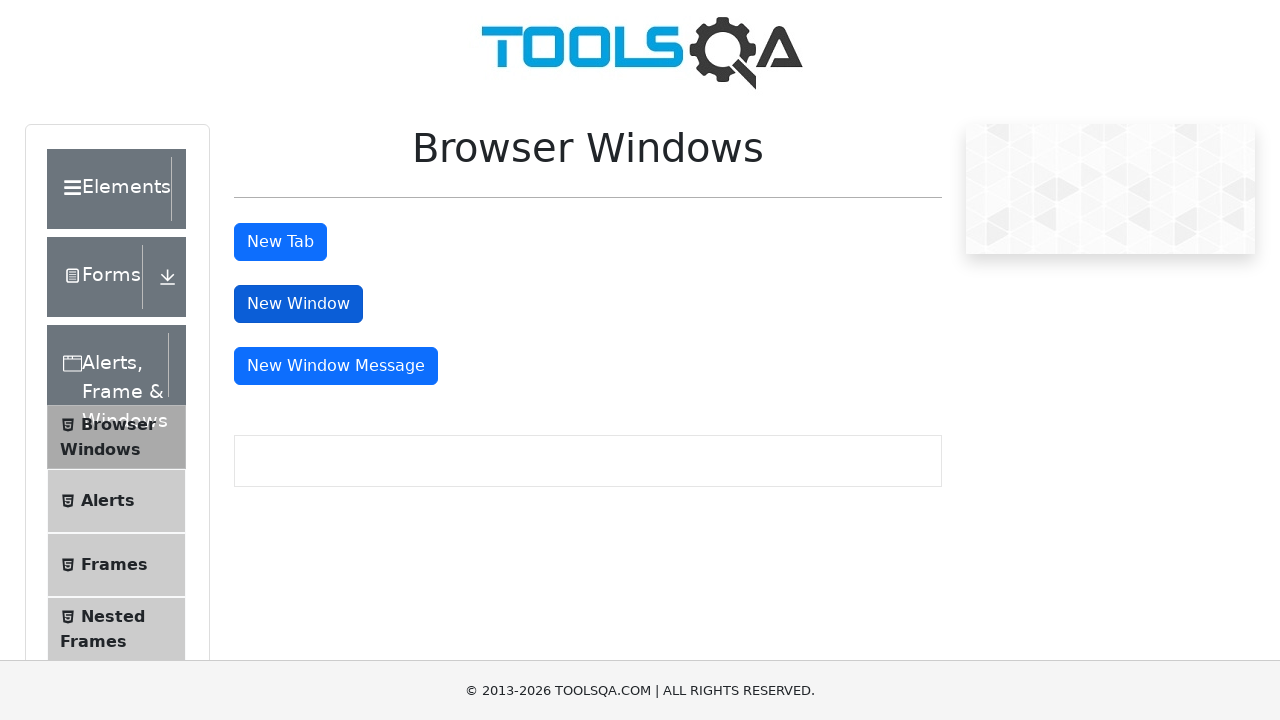

New browser window opened and captured
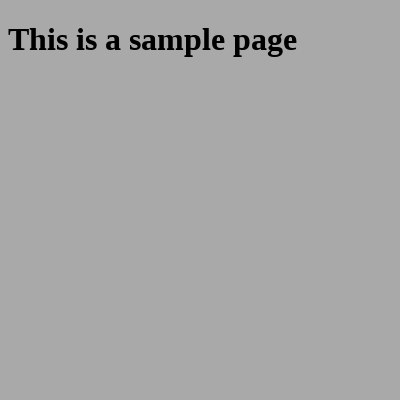

Sample heading element loaded in new window
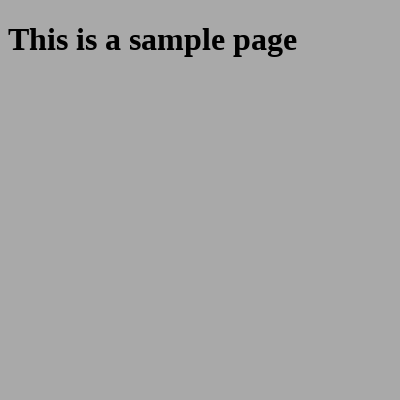

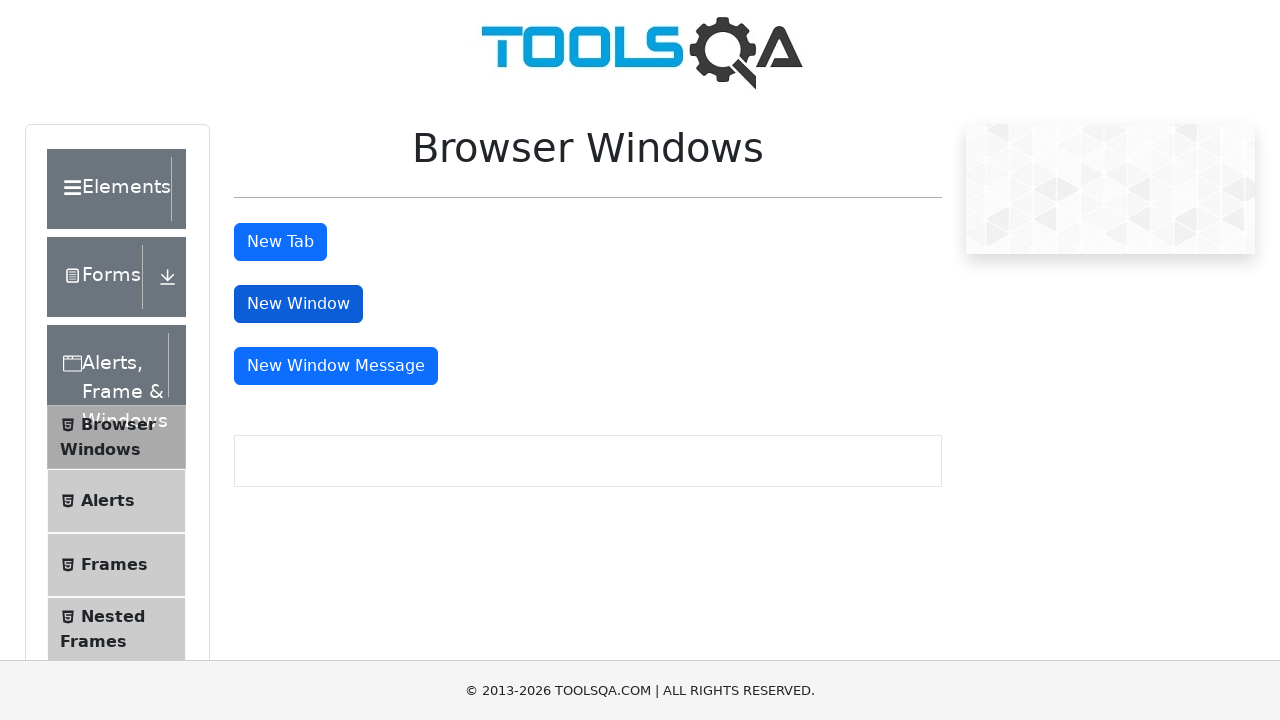